Navigates to Mars news page and waits for news content to load, verifying the news list is displayed

Starting URL: https://data-class-mars.s3.amazonaws.com/Mars/index.html

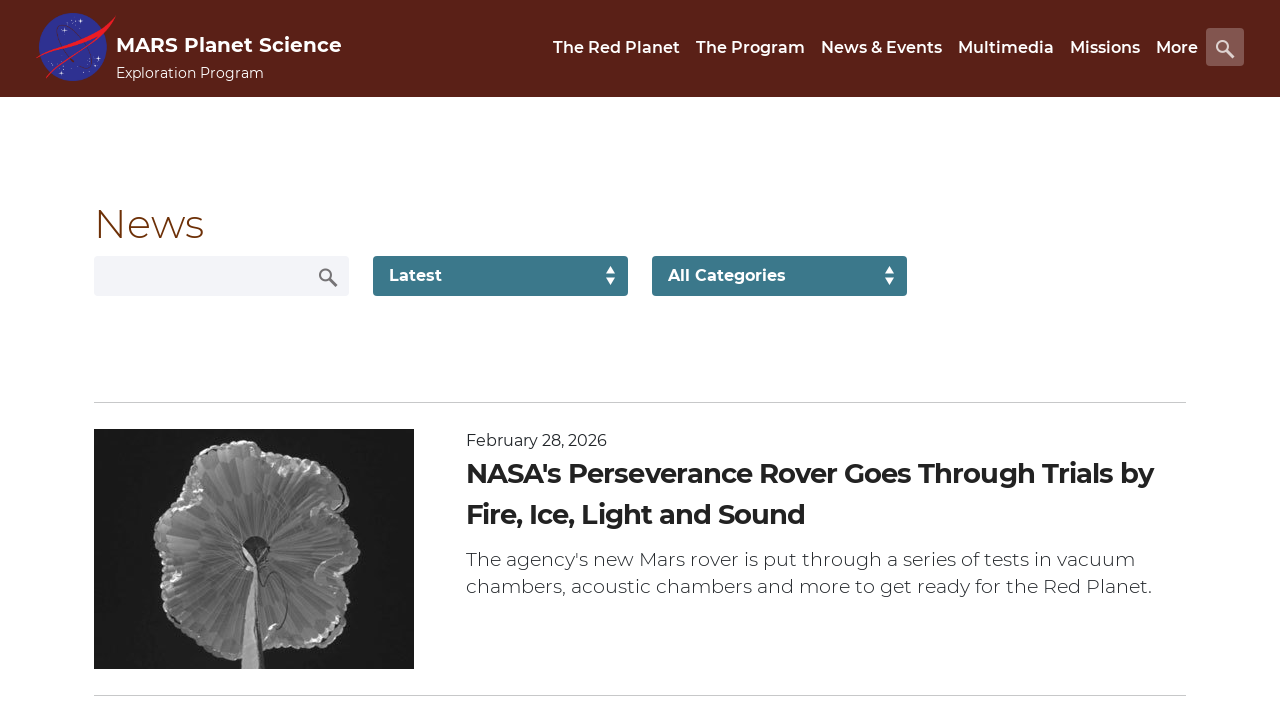

Navigated to Mars news page
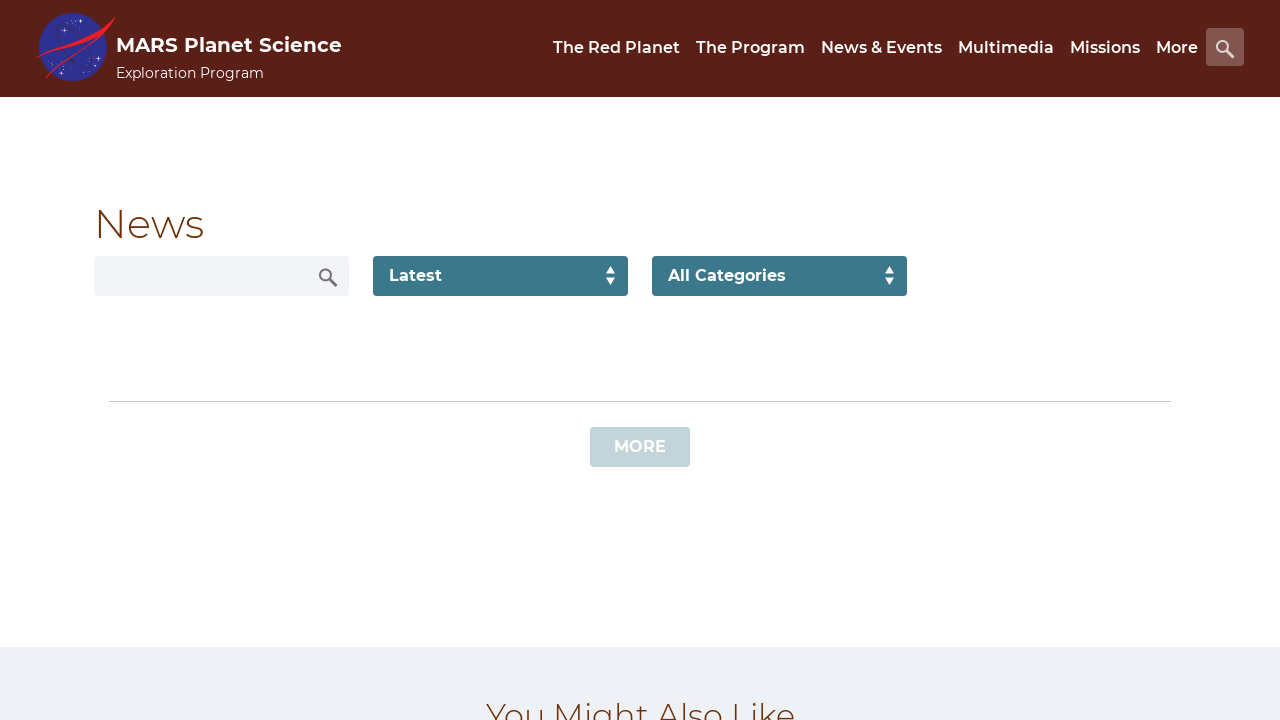

News list content loaded (div.list_text selector found)
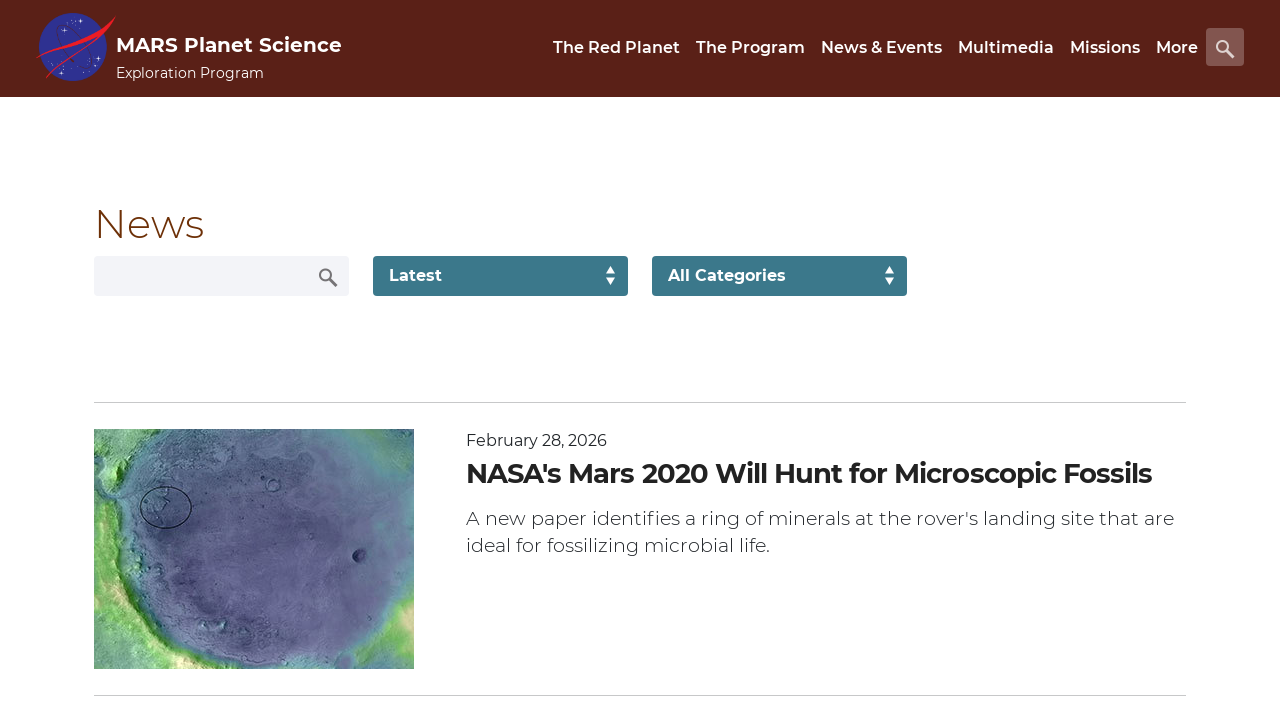

Content title is present (div.content_title selector found)
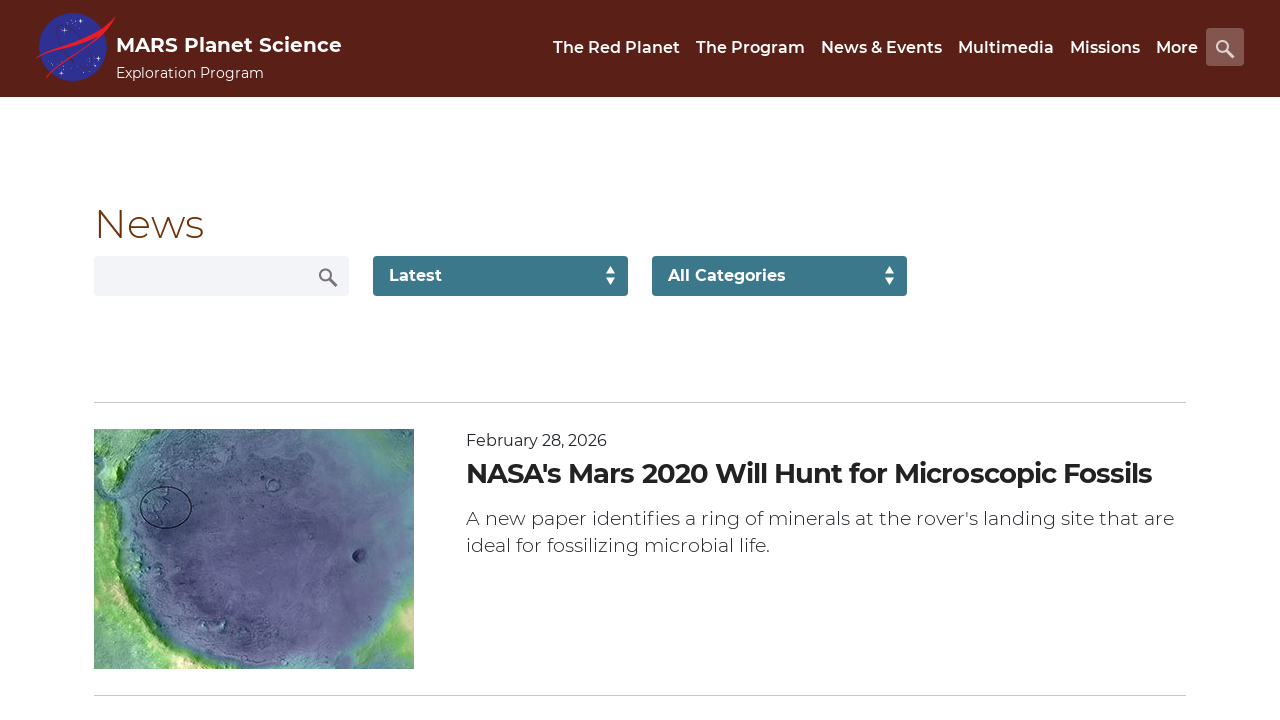

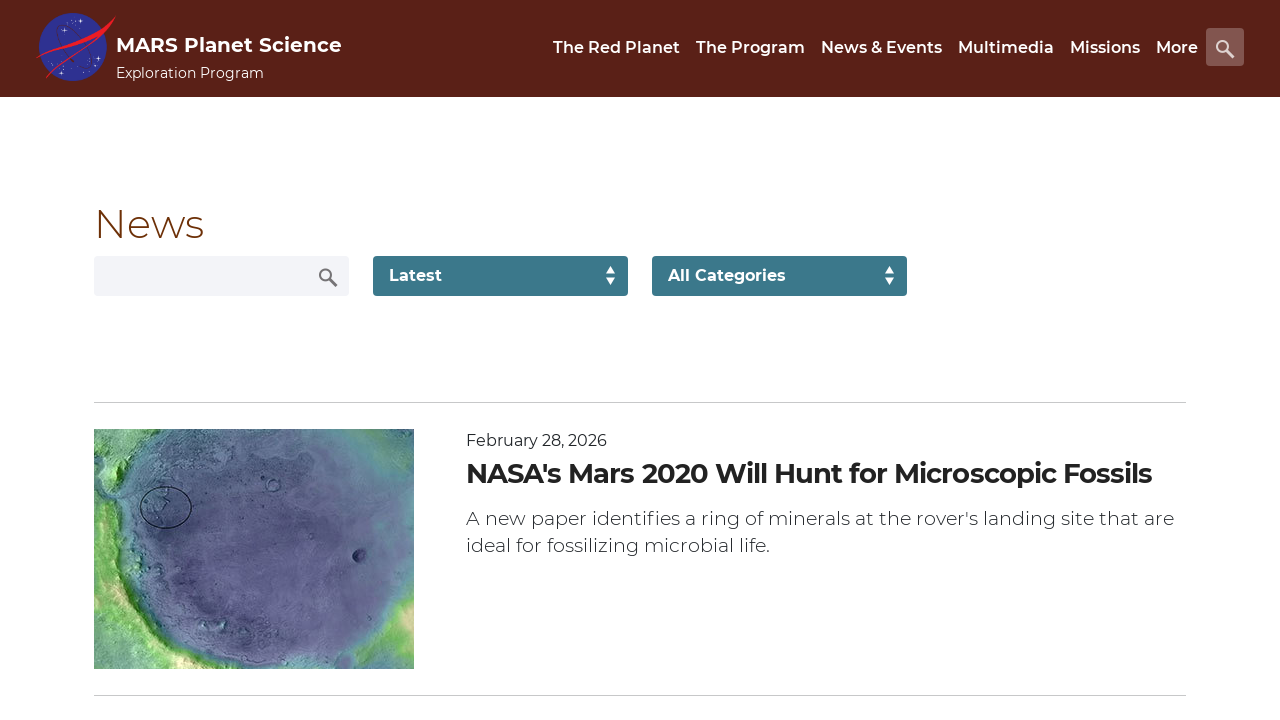